Navigates to inputs page and enters a number into the input field

Starting URL: https://the-internet.herokuapp.com

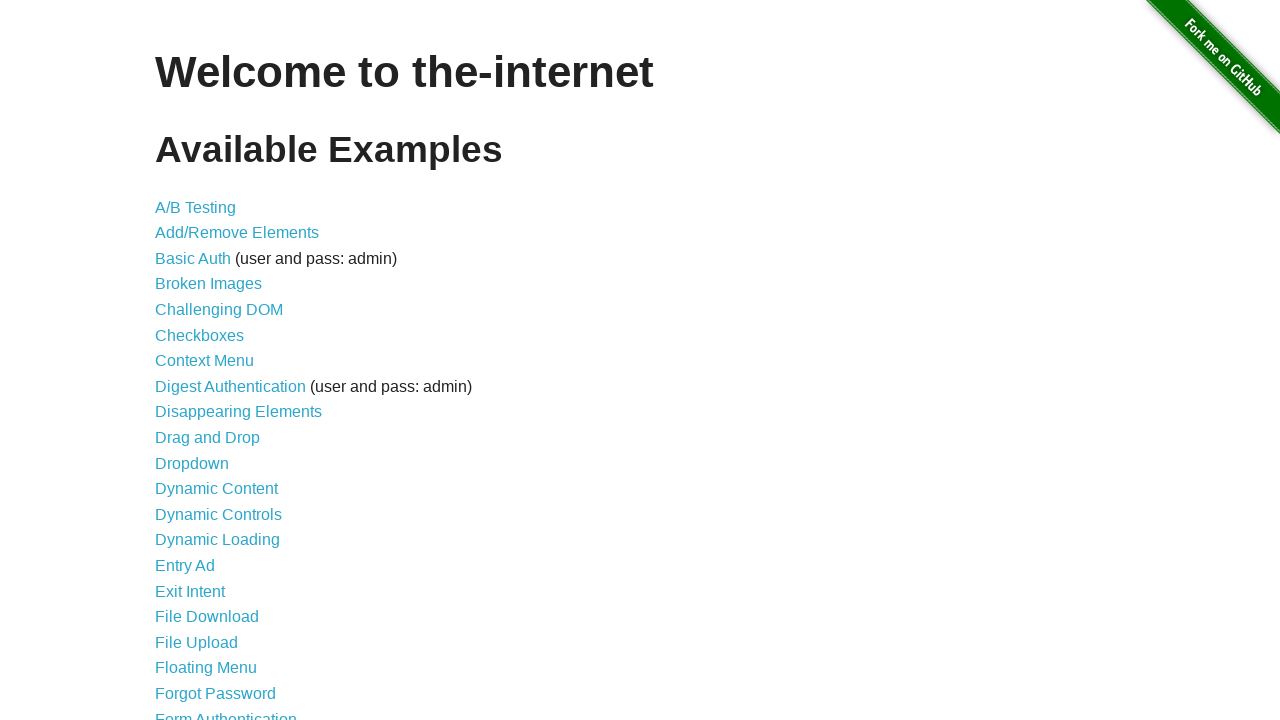

Clicked on Inputs link at (176, 361) on text=Inputs
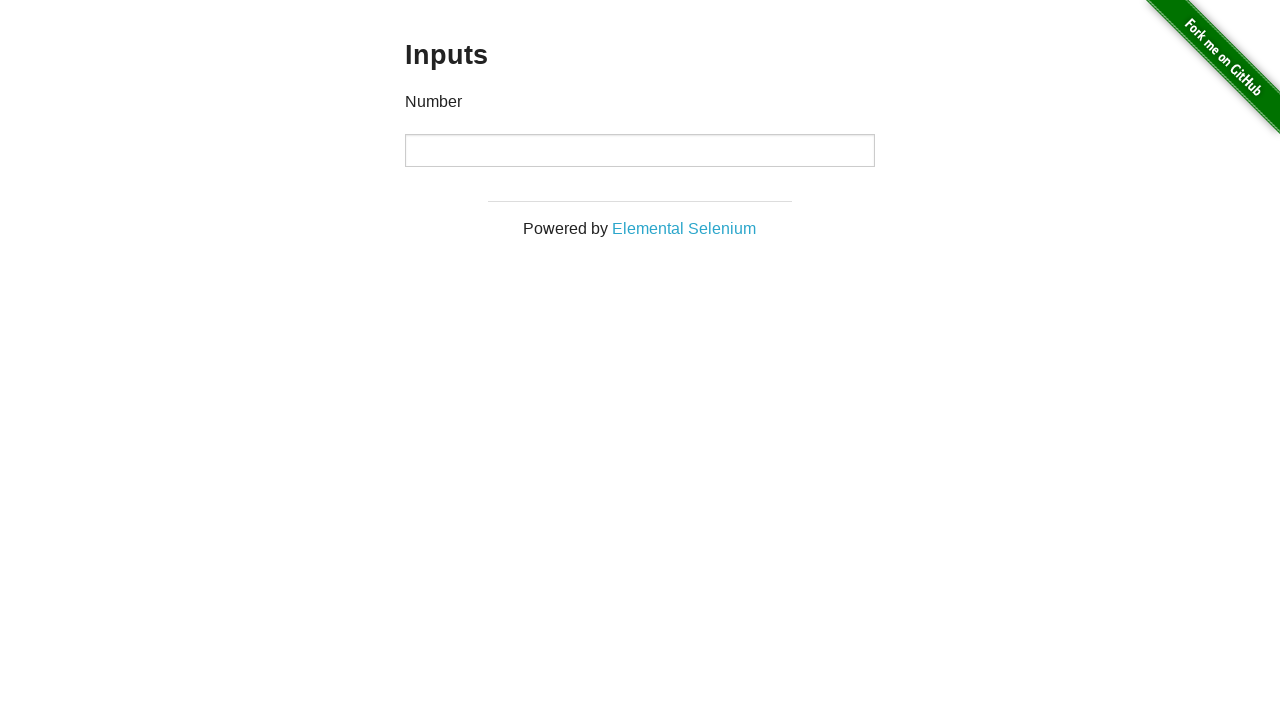

Inputs page loaded successfully
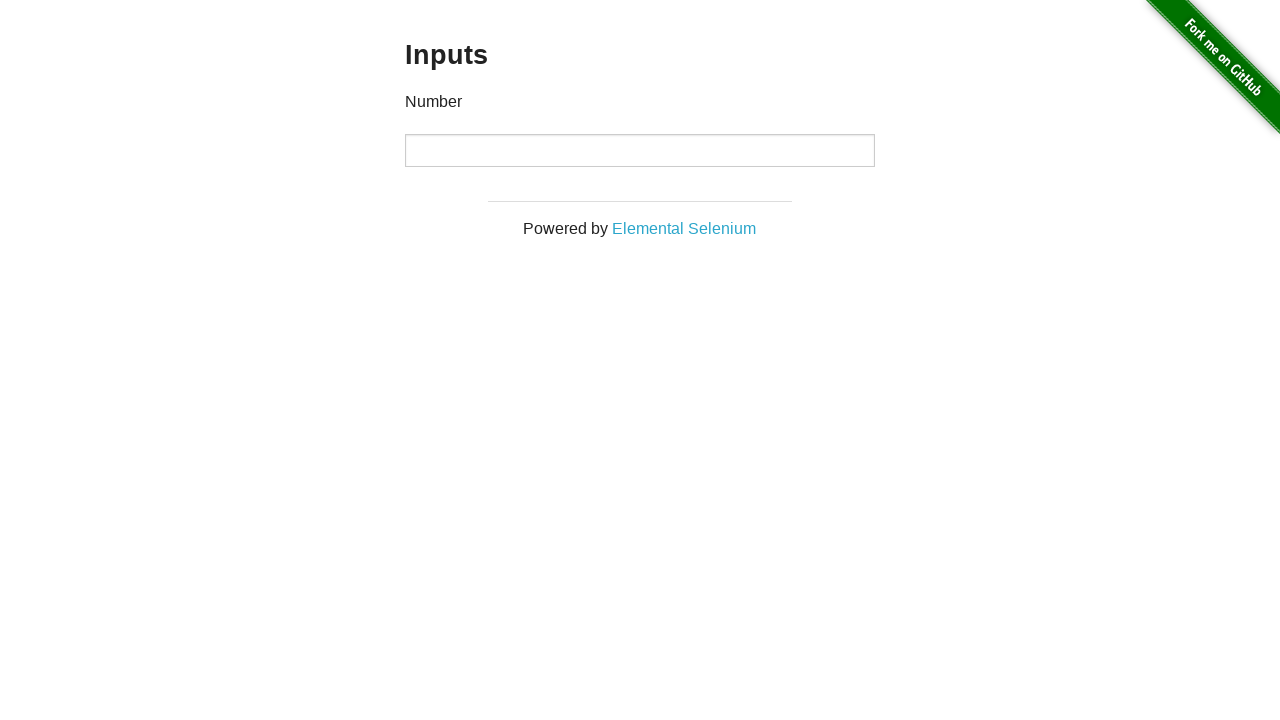

Verified page header contains 'Inputs'
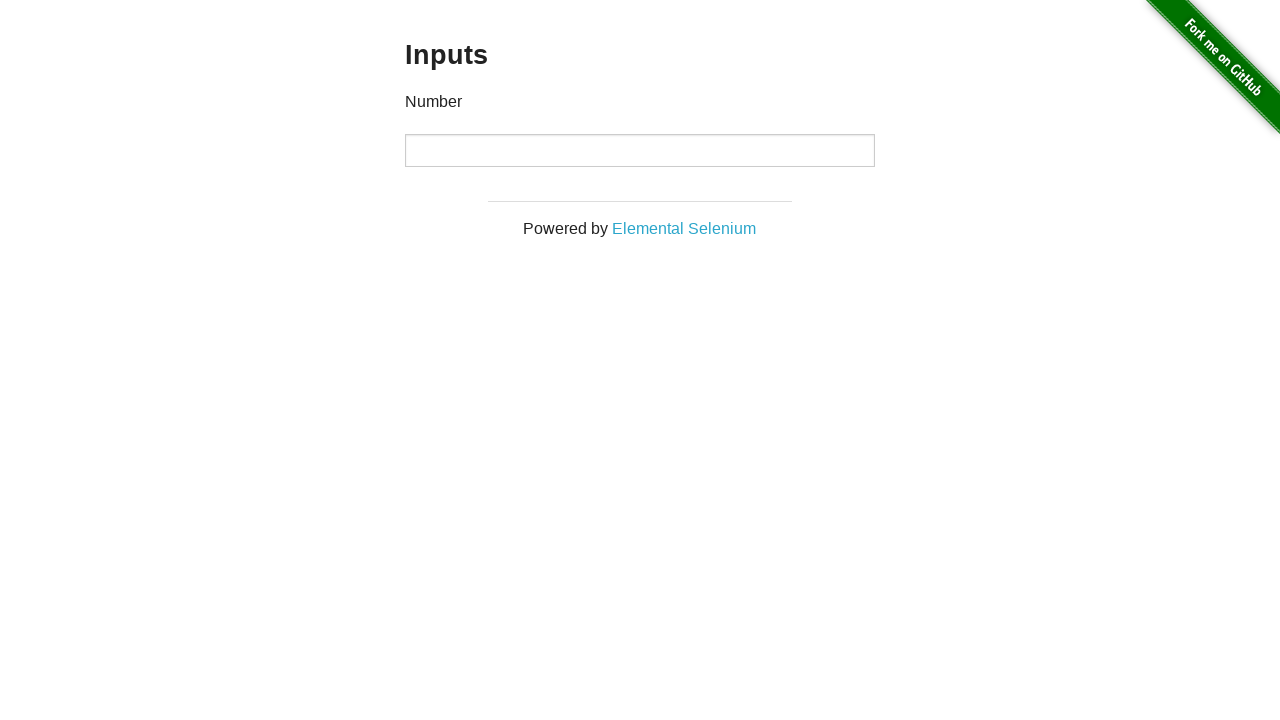

Entered '50' into the number input field on input[type='number']
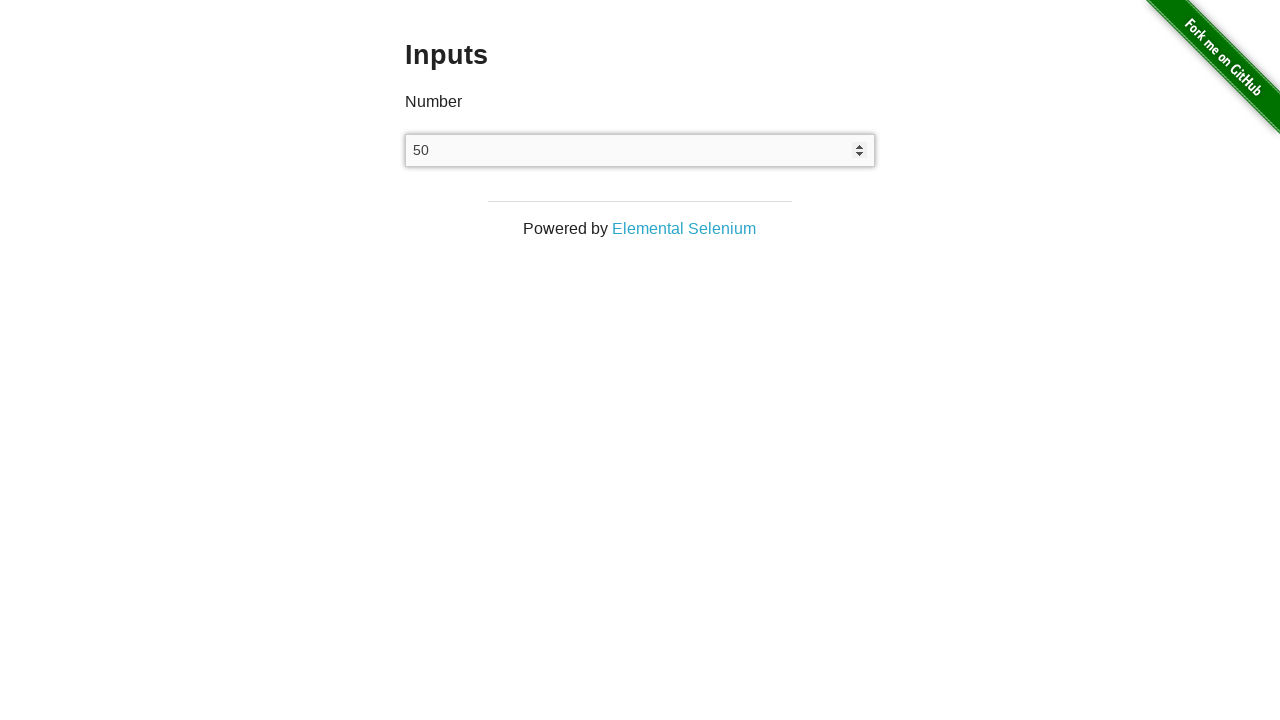

Verified that the input field contains the value '50'
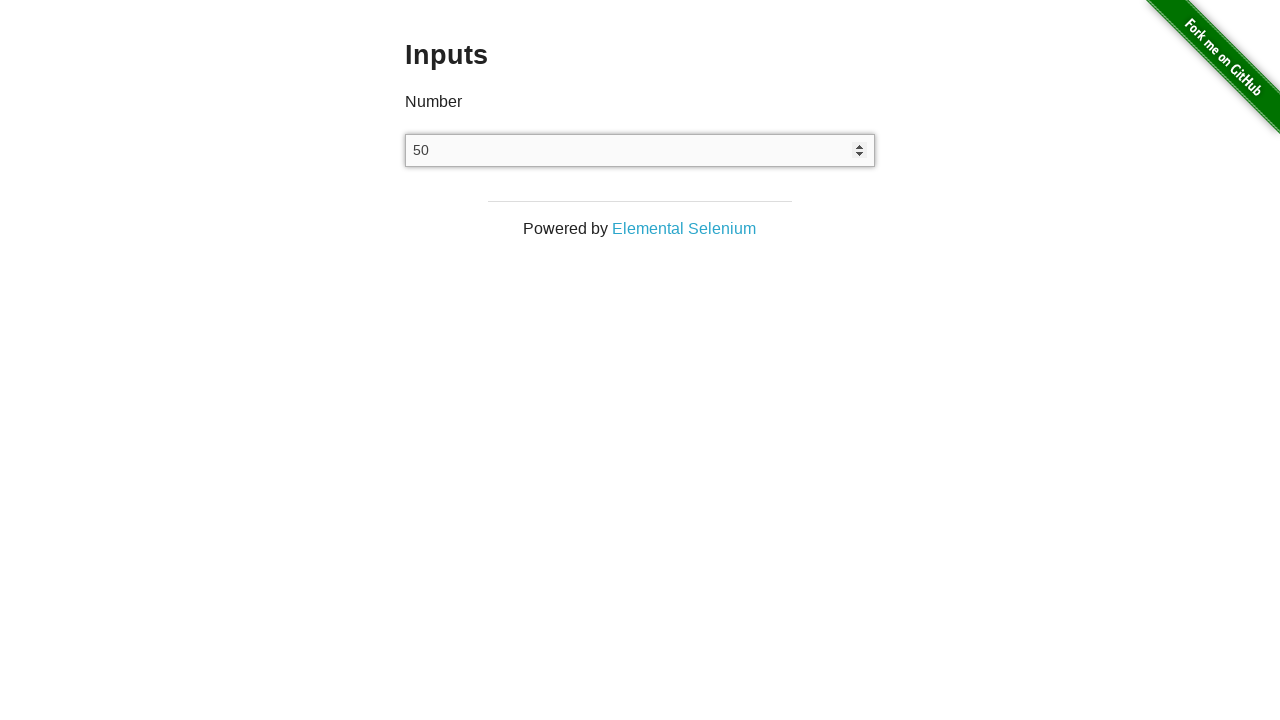

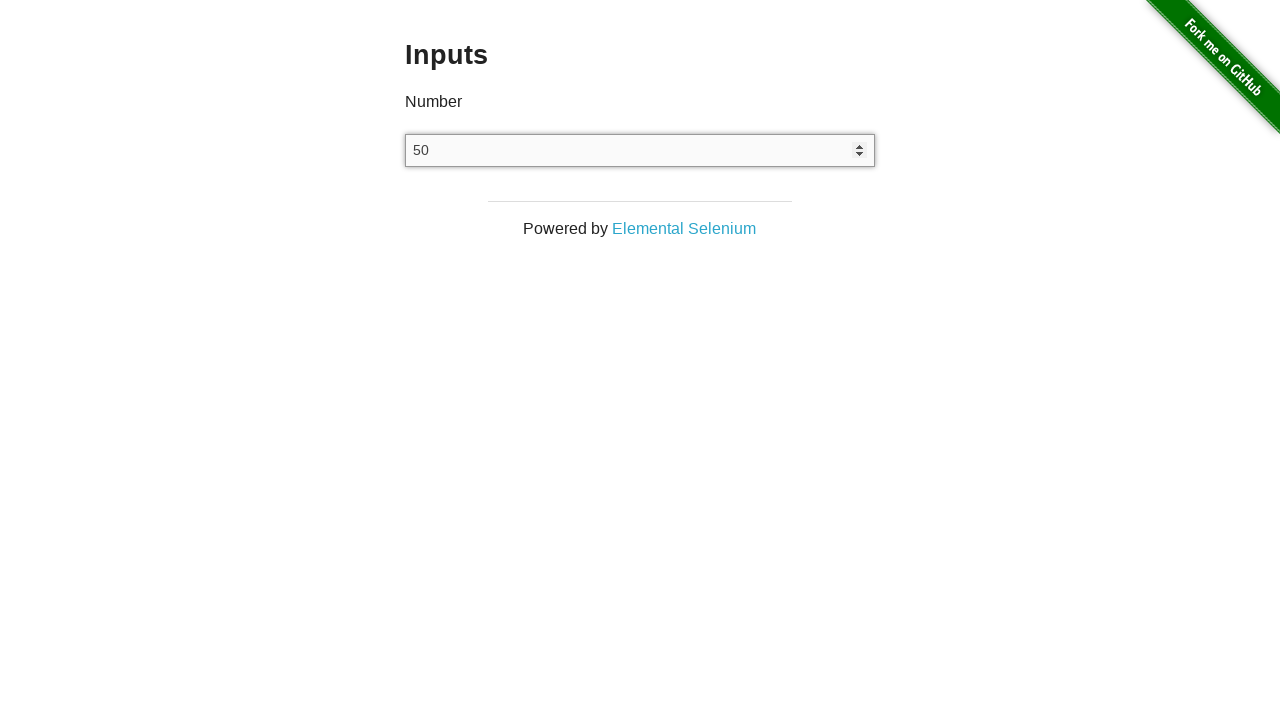